Tests the SWAPI API explorer by searching for a specific planet (planets/4/) and verifying the output is displayed

Starting URL: https://swapi.dev/

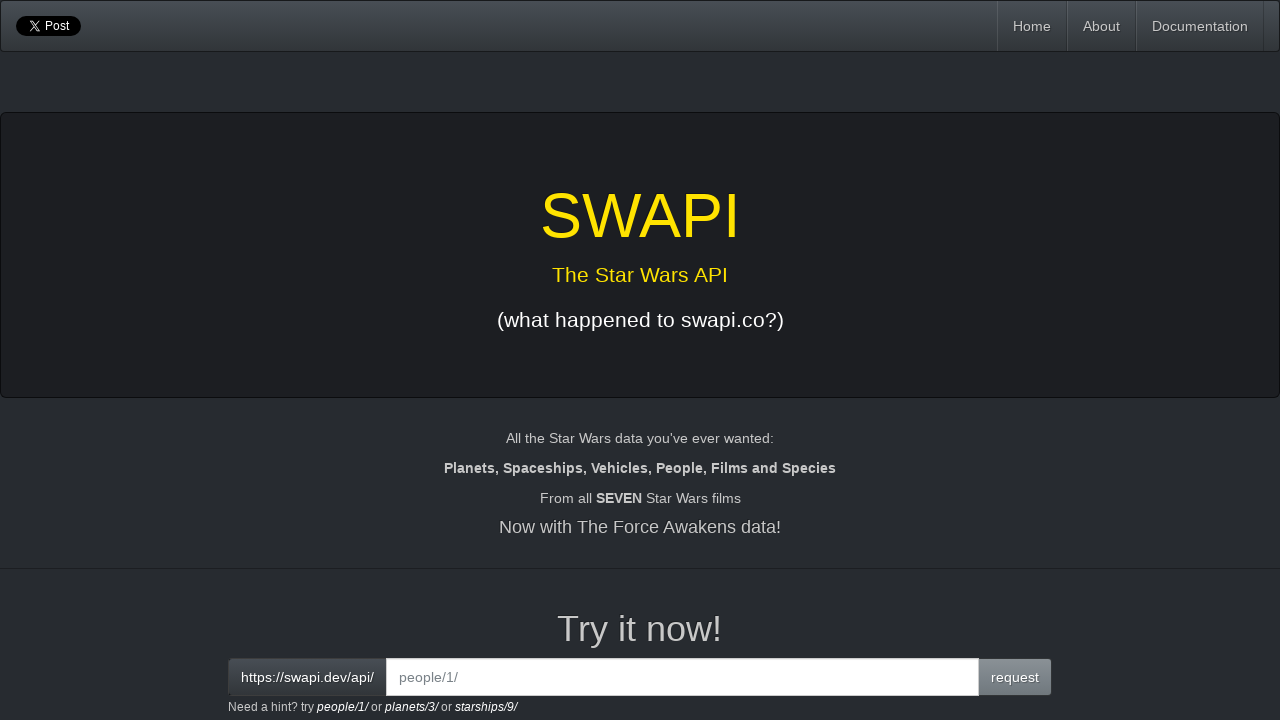

Filled search field with 'planets/4/' to query for planet 4 on //div[@class='input-group']//input
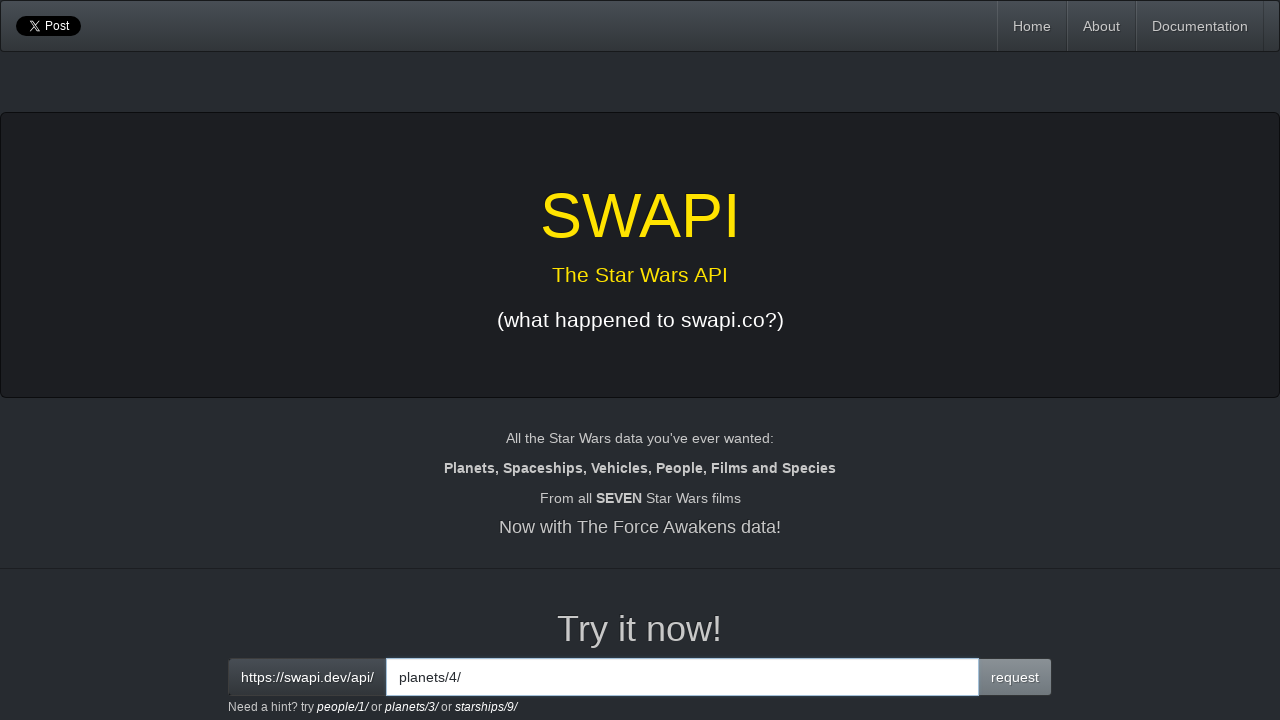

Clicked the primary request button to execute the API query at (1015, 677) on button.btn.btn-primary
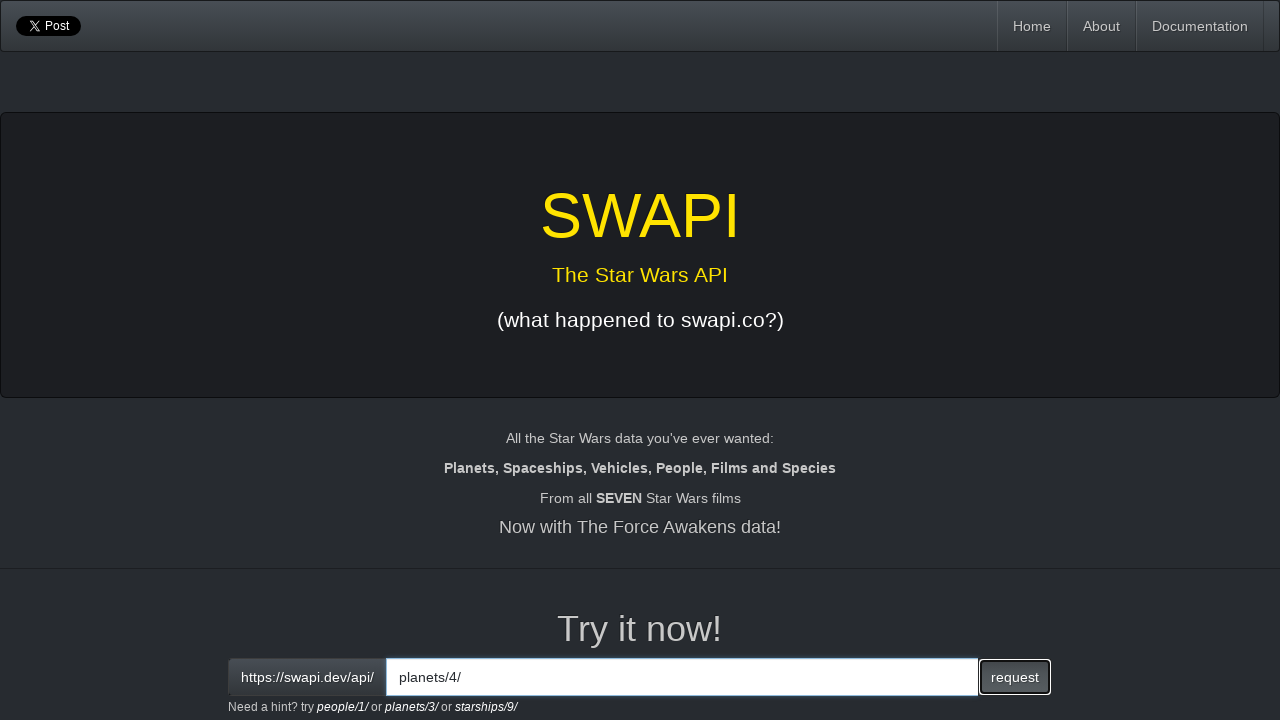

Waited for API response output to be displayed
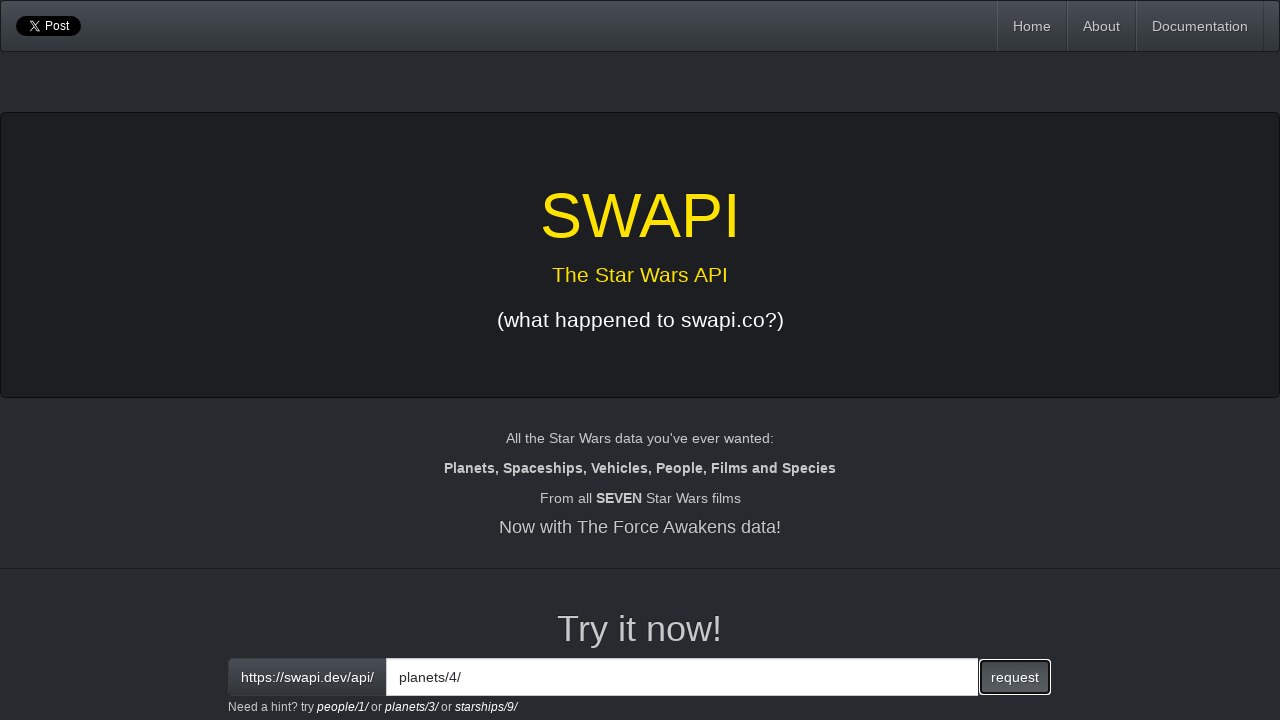

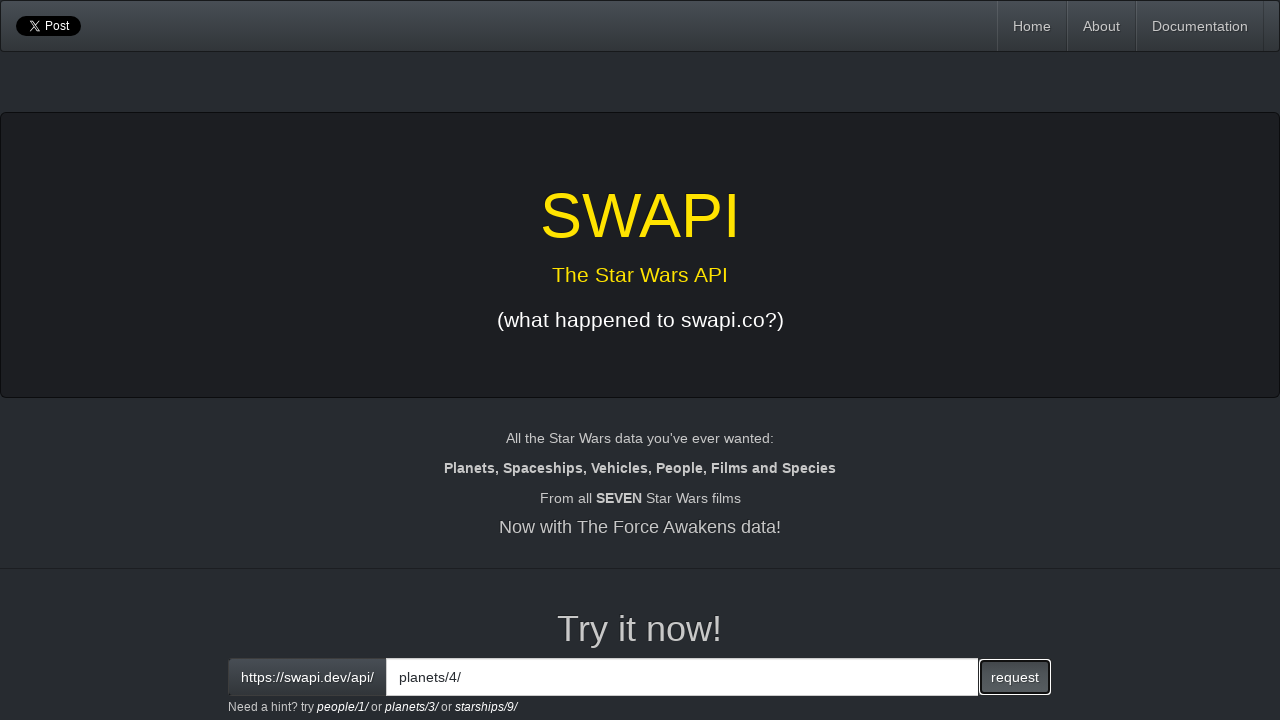